Tests sortable list functionality by dragging the first item to the fifth position

Starting URL: https://demoqa.com/sortable

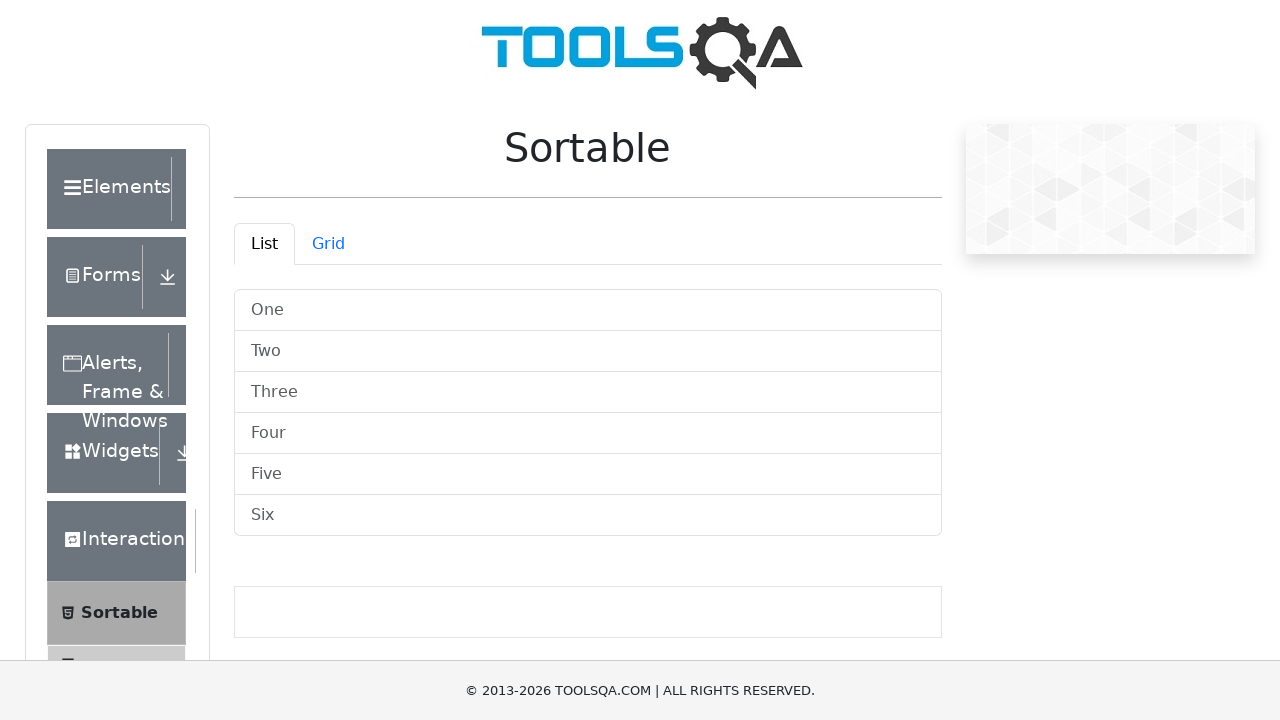

Navigated to sortable list test page at https://demoqa.com/sortable
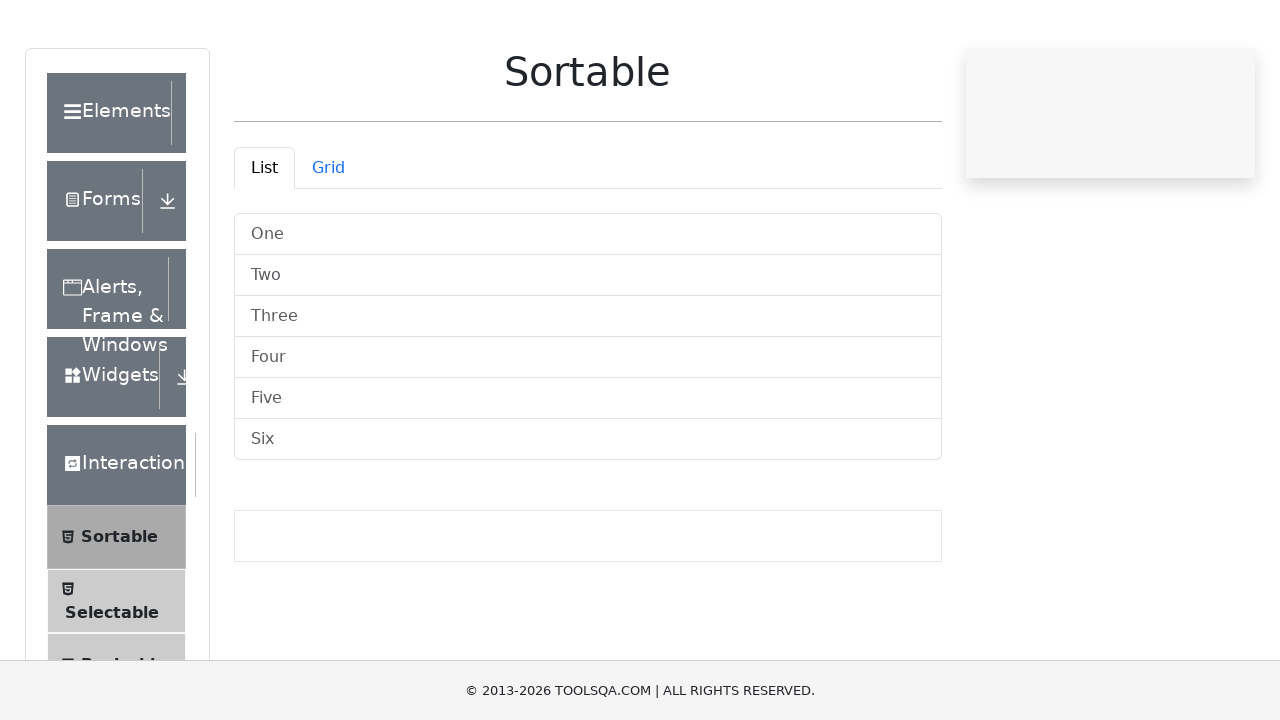

Located first item in sortable list
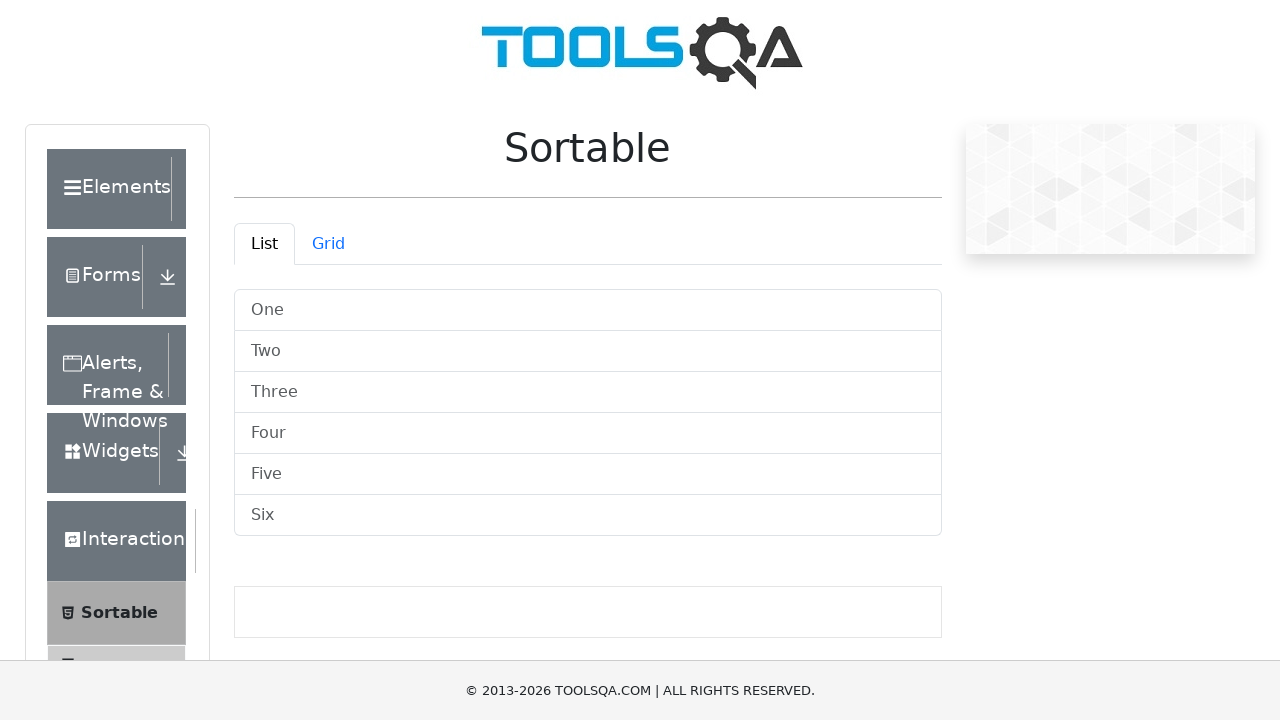

Located fifth item in sortable list (target position)
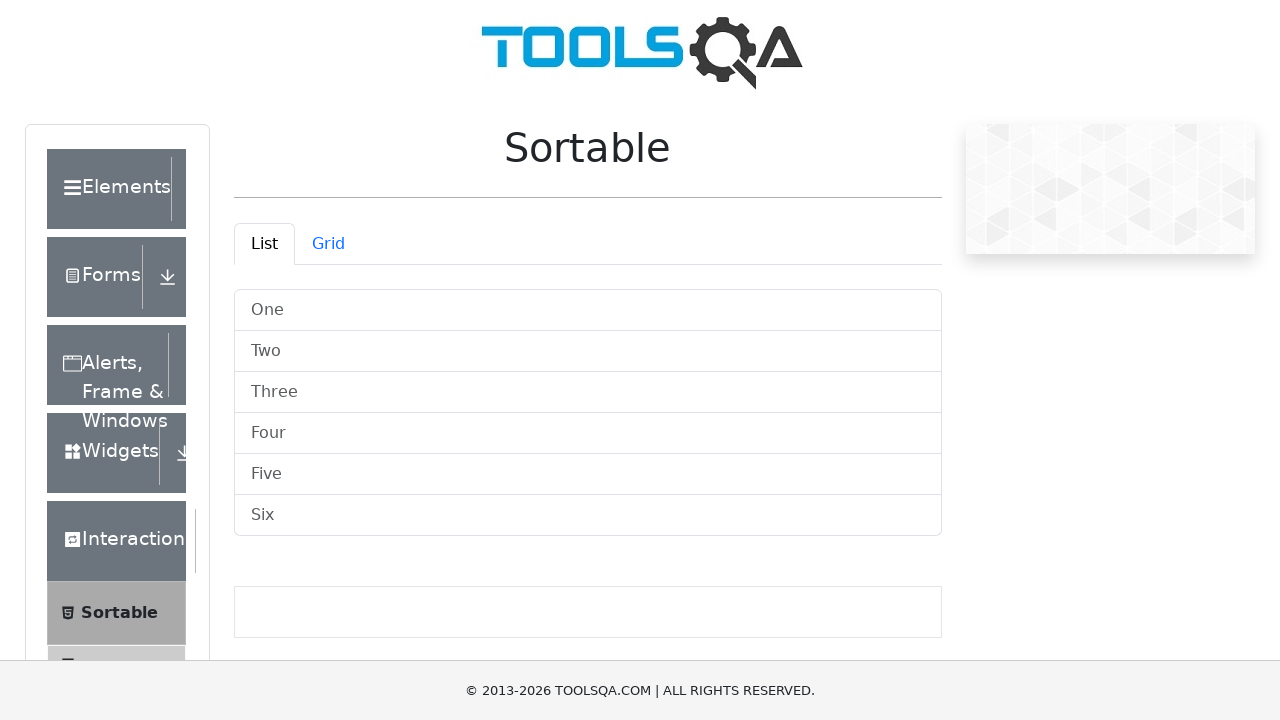

Sortable list container elements are ready
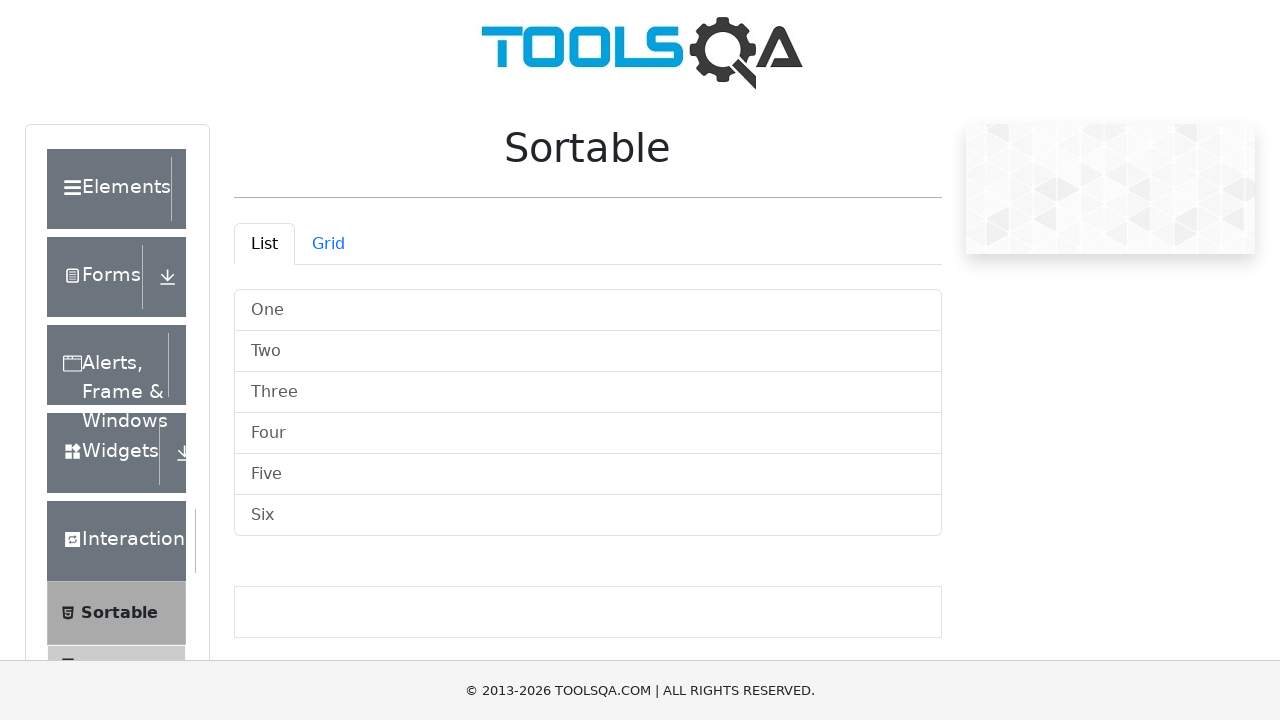

Dragged first item to fifth position in sortable list at (588, 434)
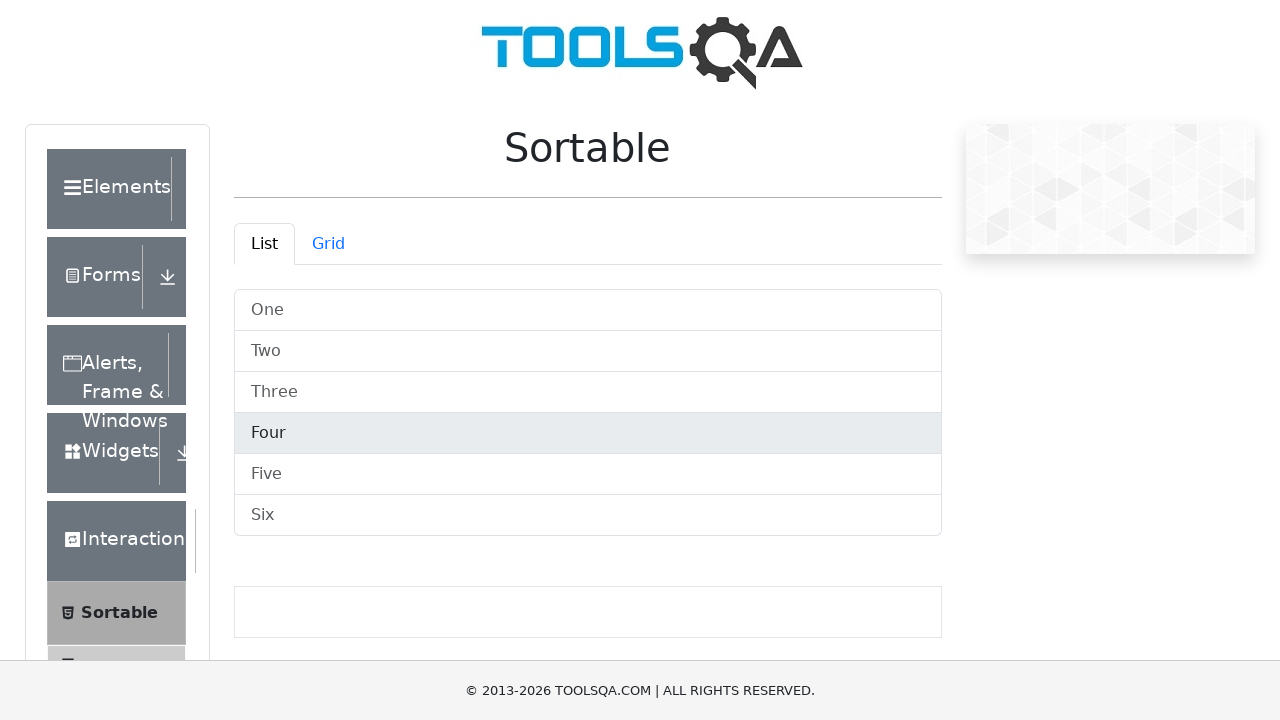

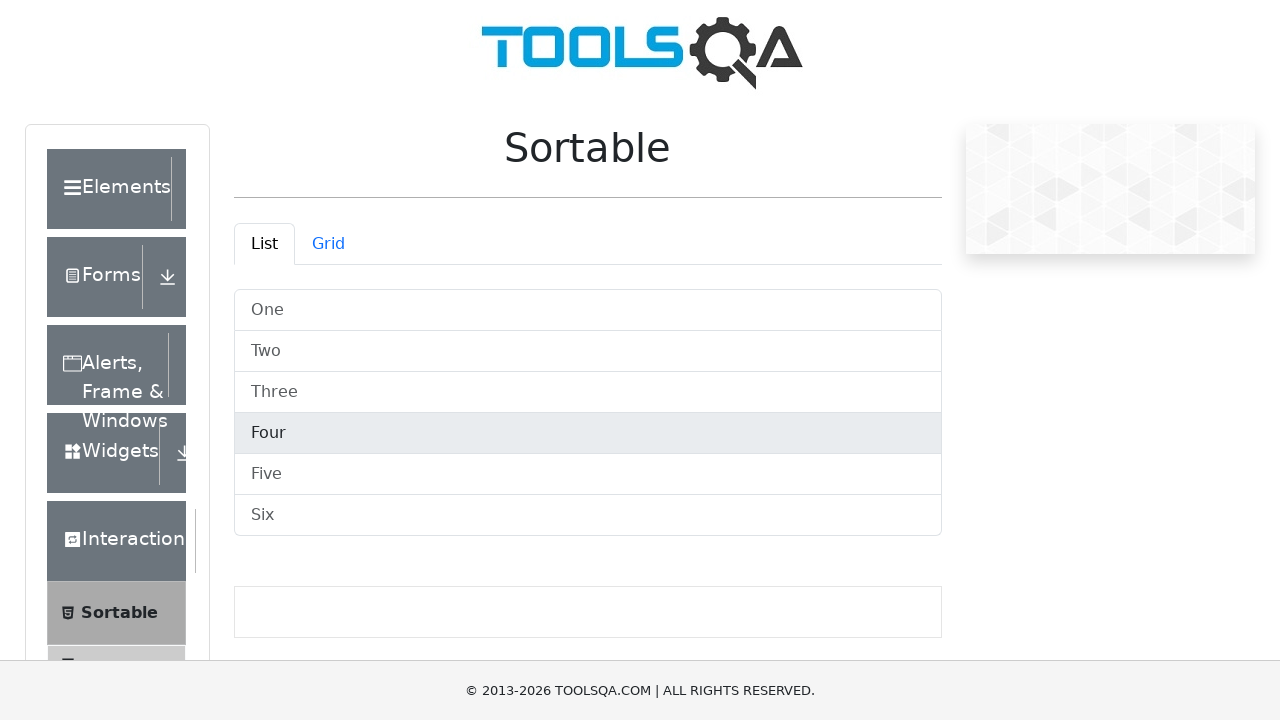